Navigates to GitHub homepage, then to a specific user profile page, verifies the page title contains the username, and navigates back to the homepage

Starting URL: https://github.com

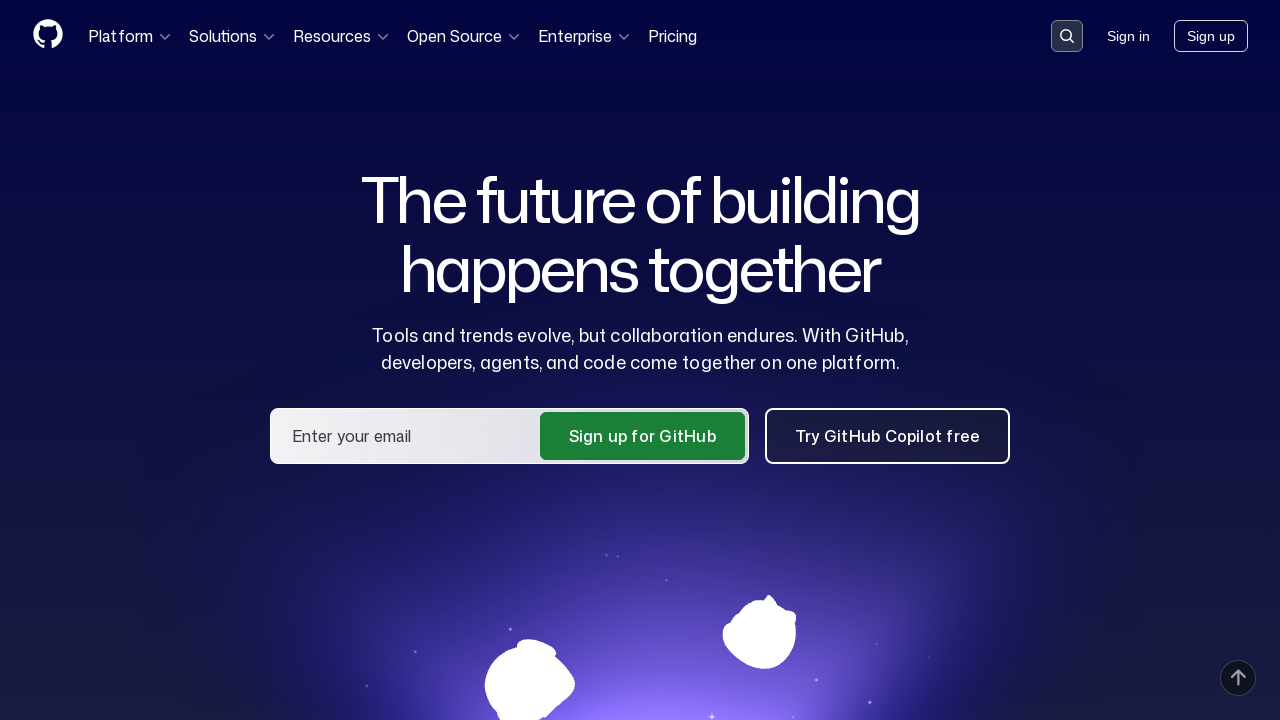

Set viewport size to 1920x1080
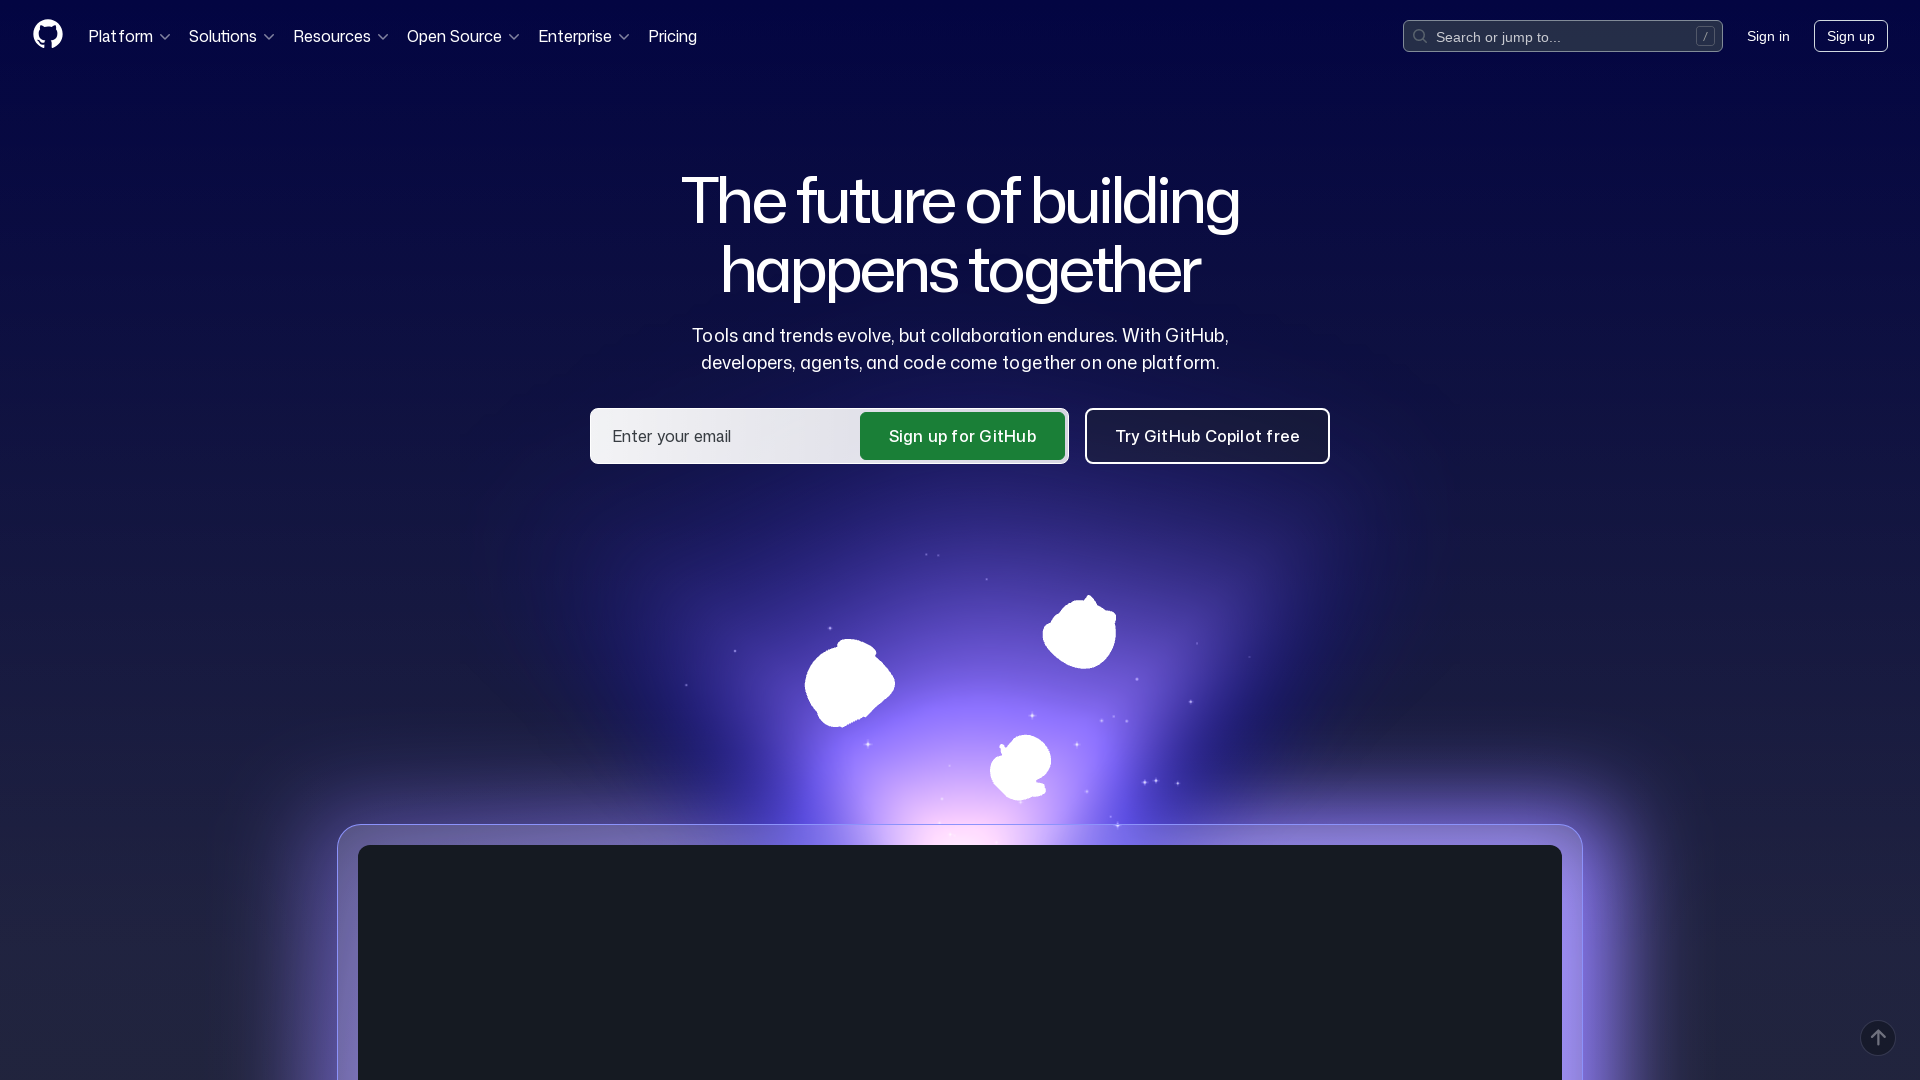

Navigated to GitHub user profile https://github.com/ErenBtrk
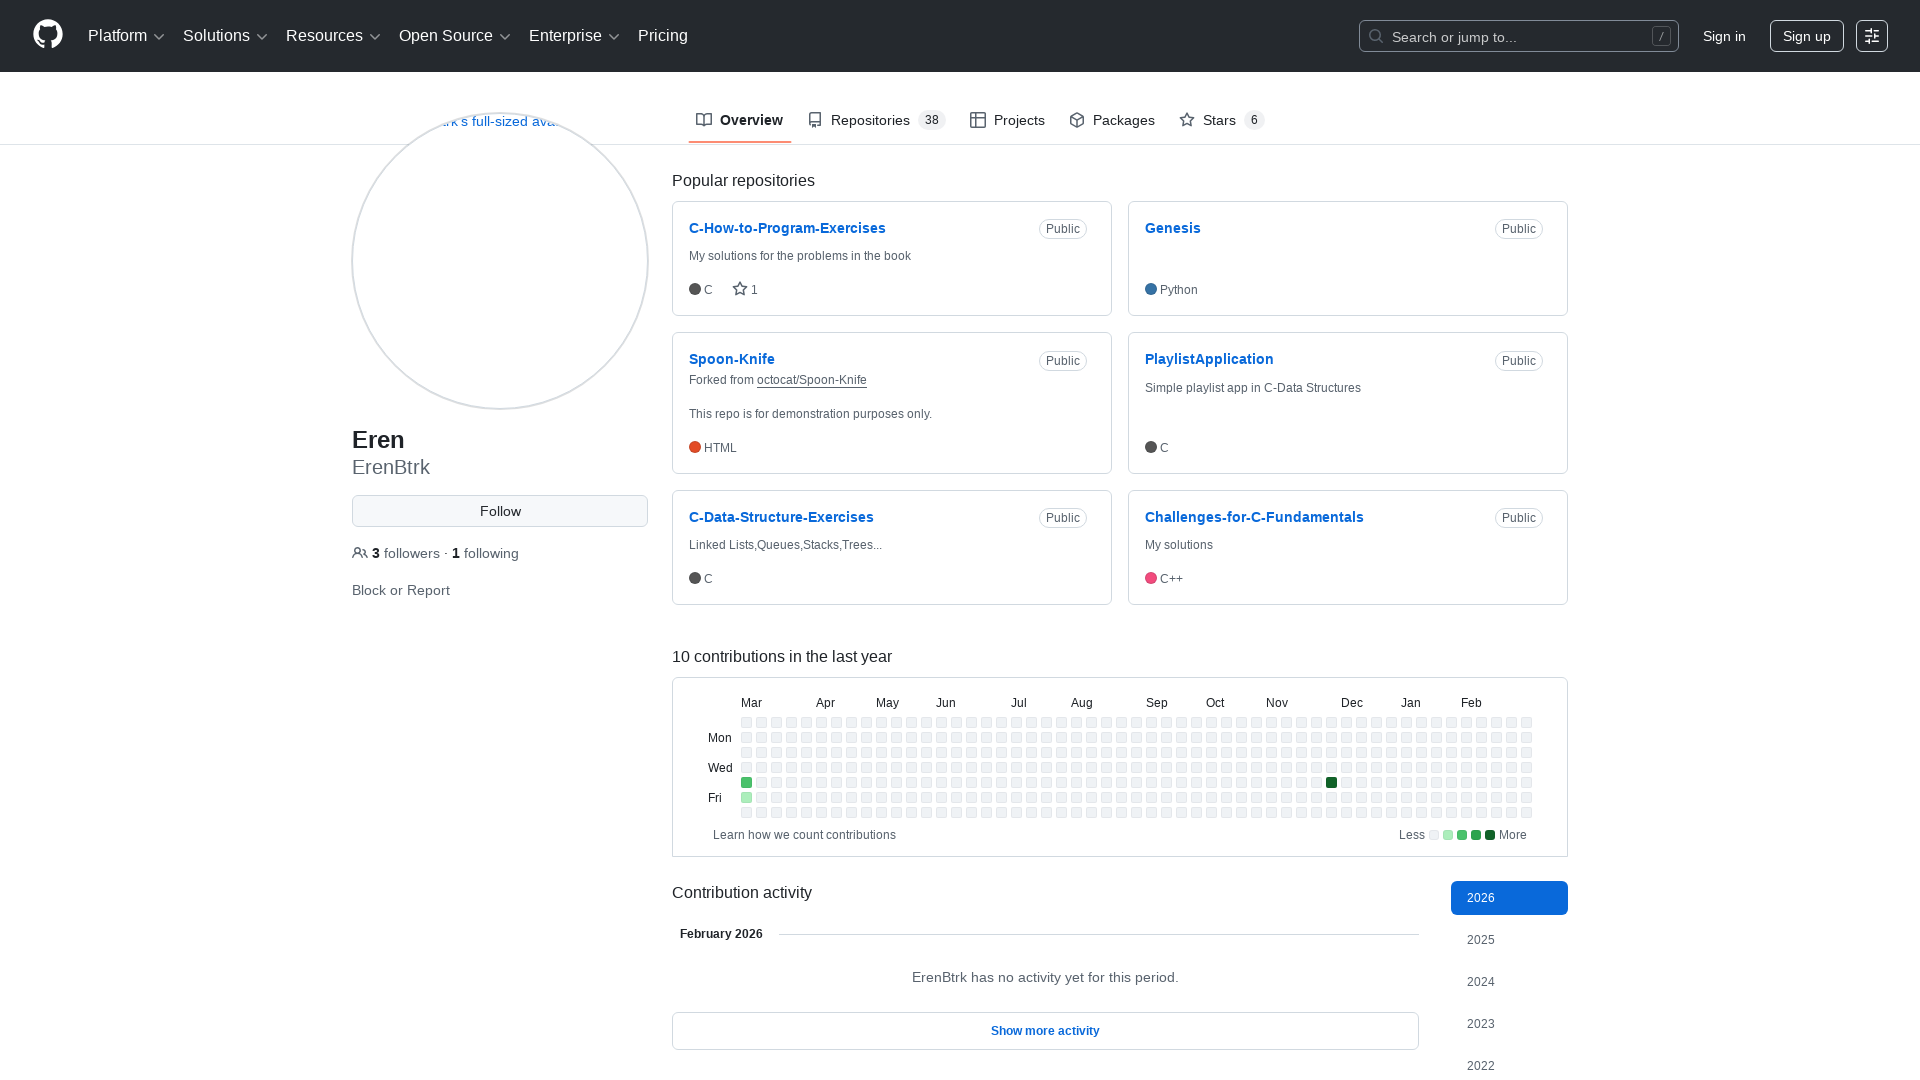

Waited for page to reach domcontentloaded state
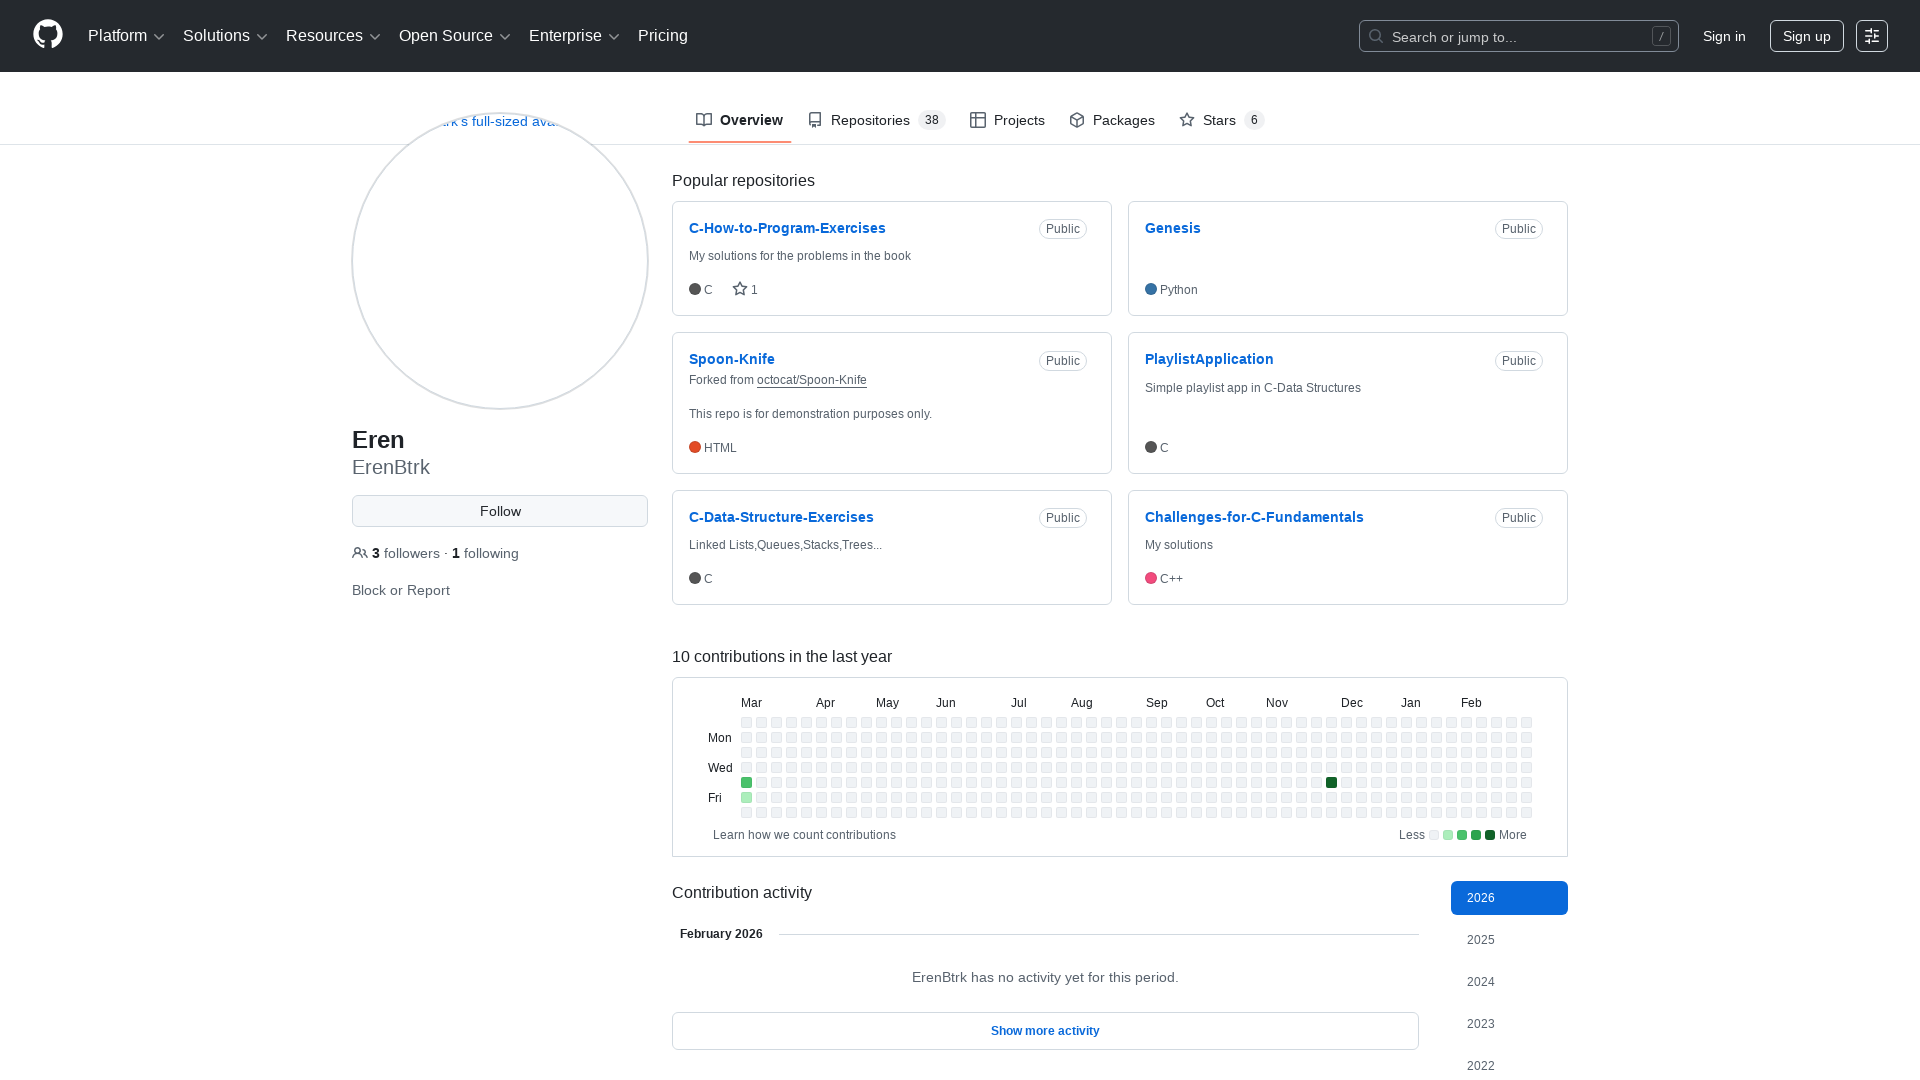

Verified page title contains username 'ErenBtrk'
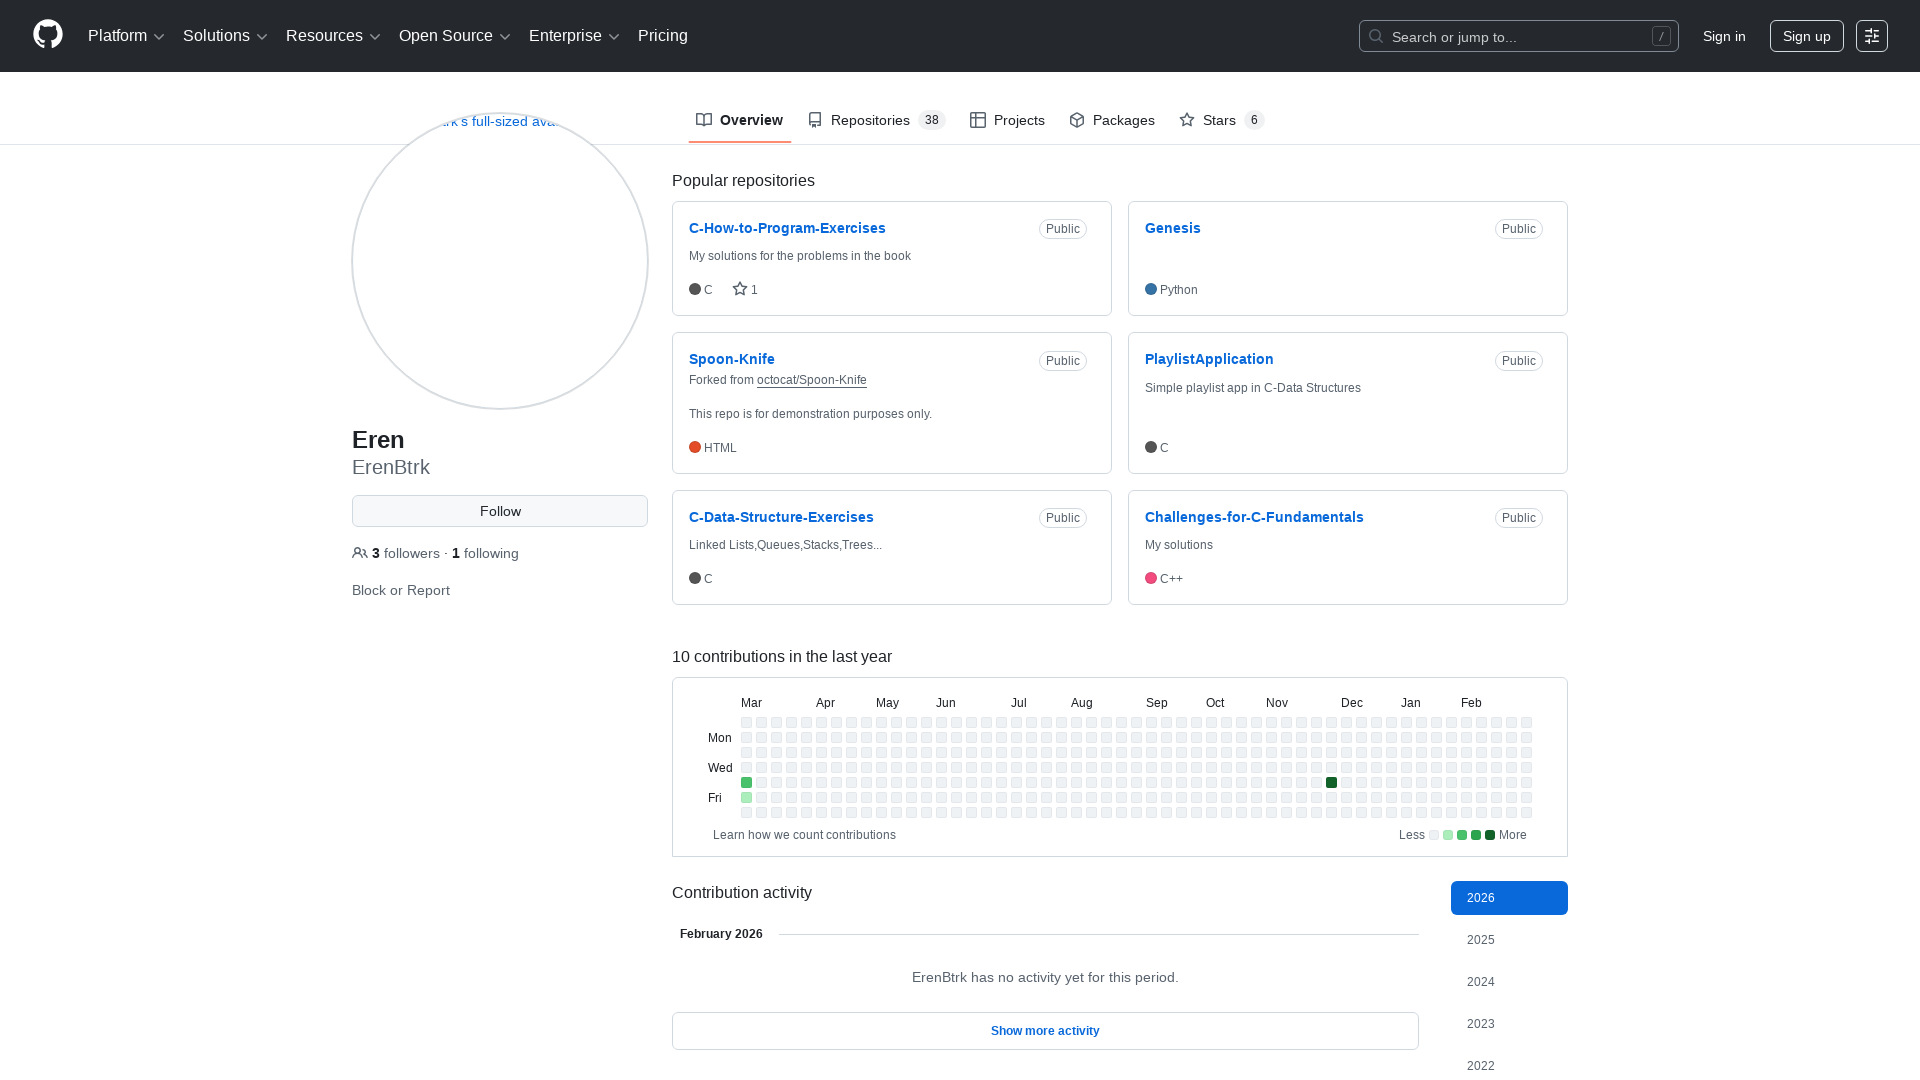

Navigated back to previous page
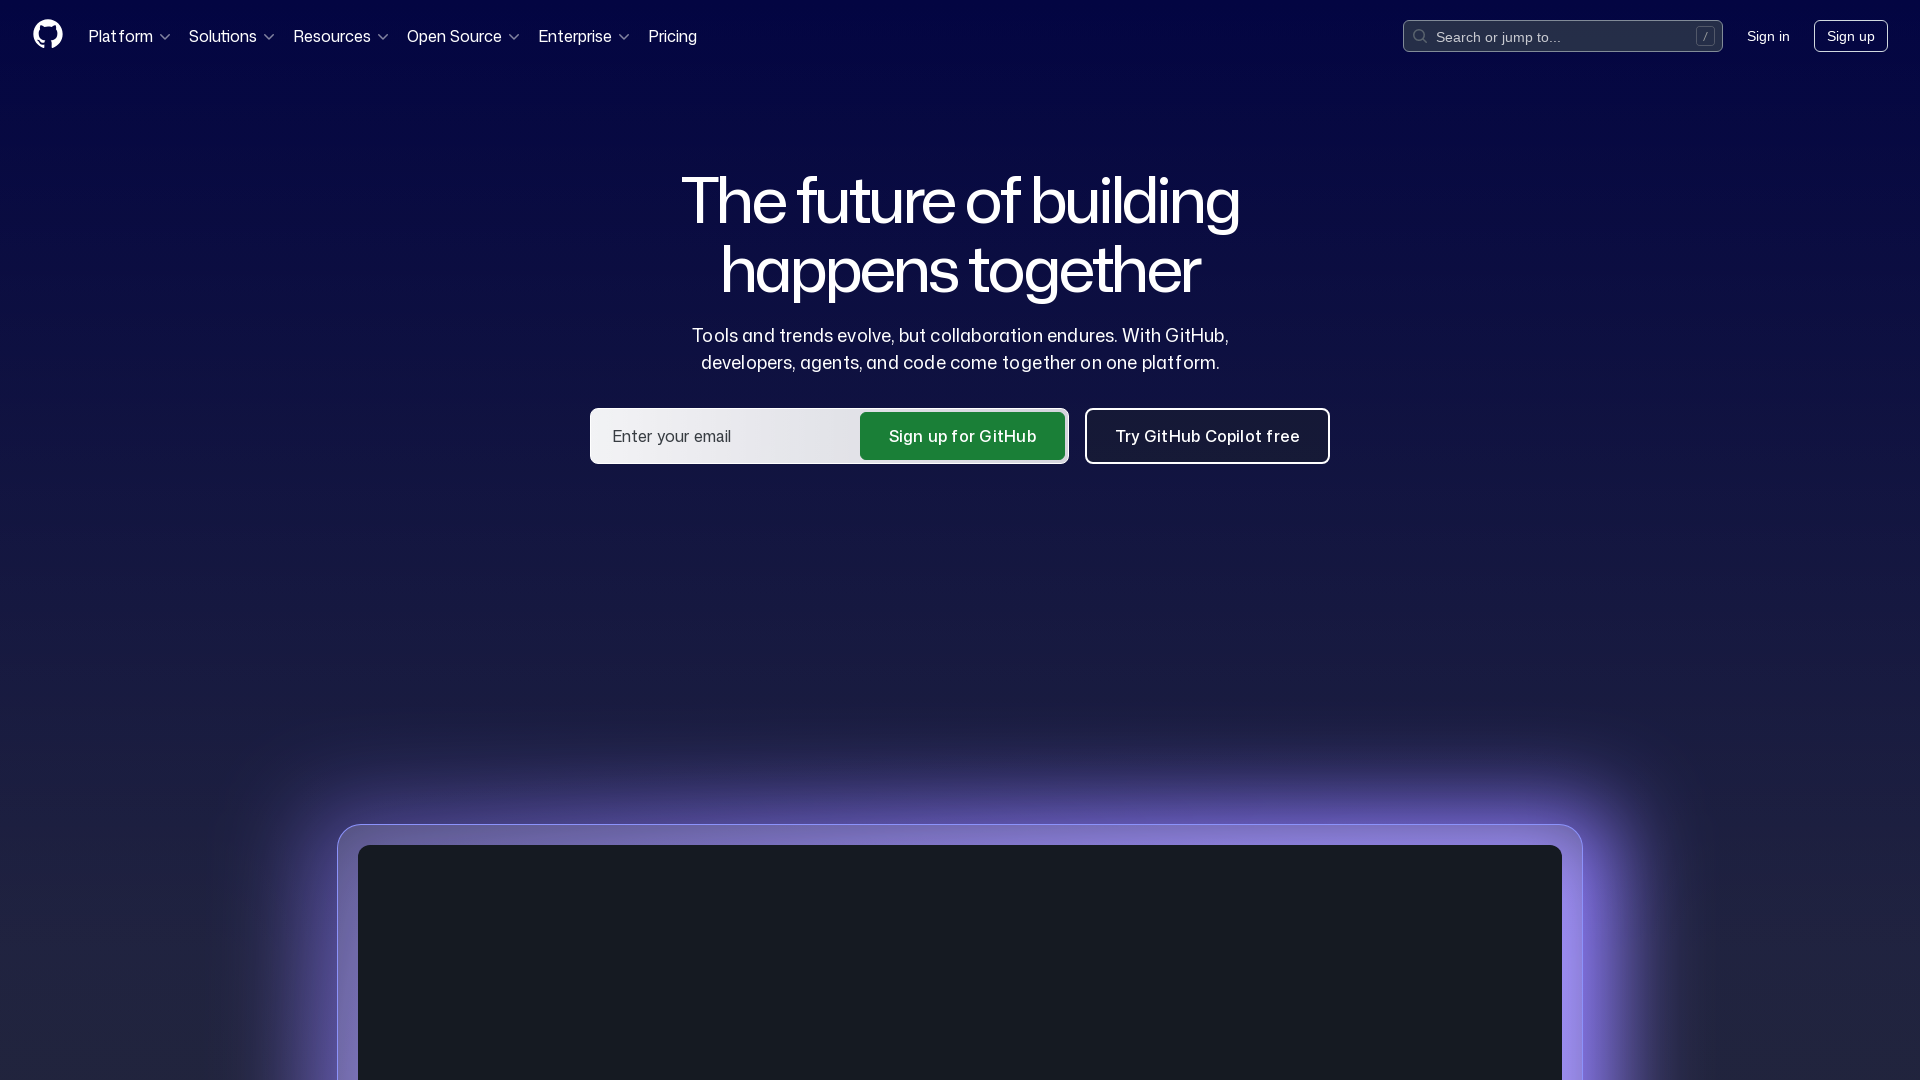

Waited for homepage to reach domcontentloaded state
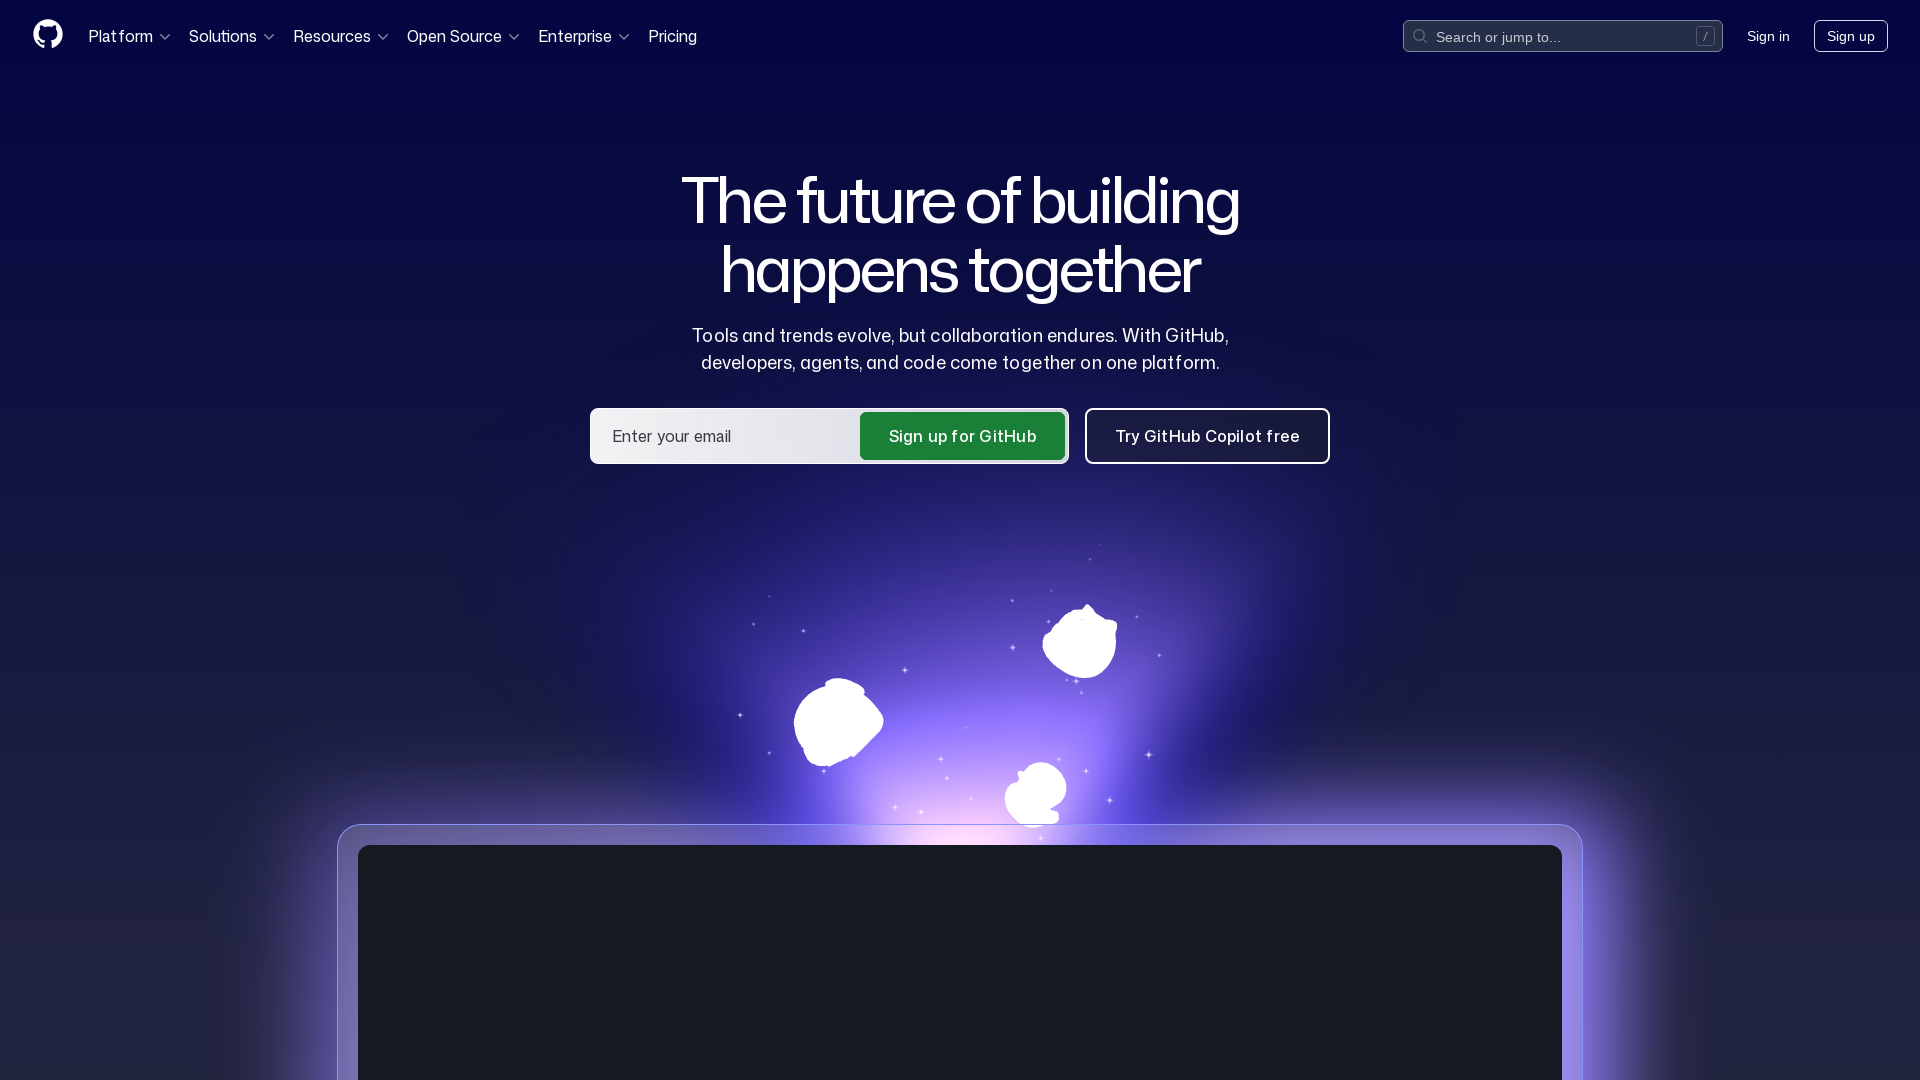

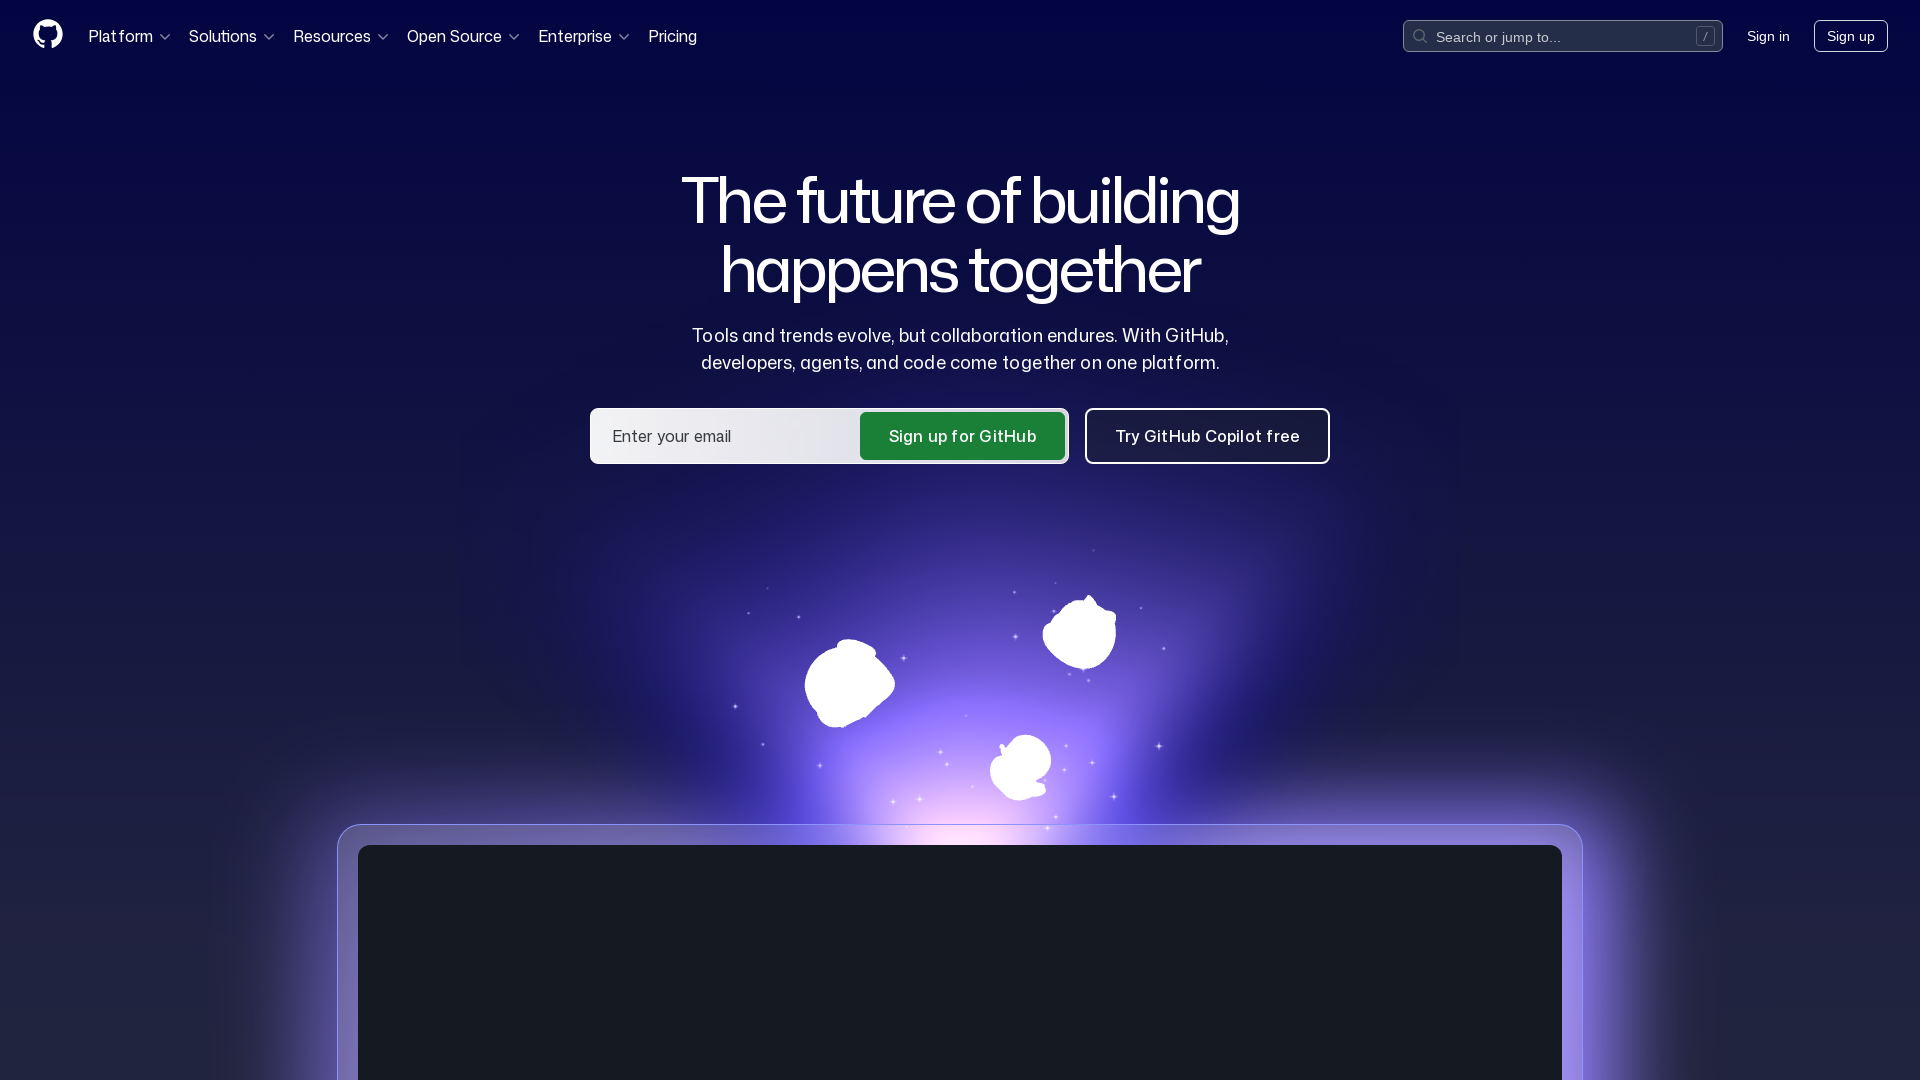